Tests dynamic controls on the page by clicking a button to remove a checkbox and verifying the success message

Starting URL: http://the-internet.herokuapp.com/dynamic_controls

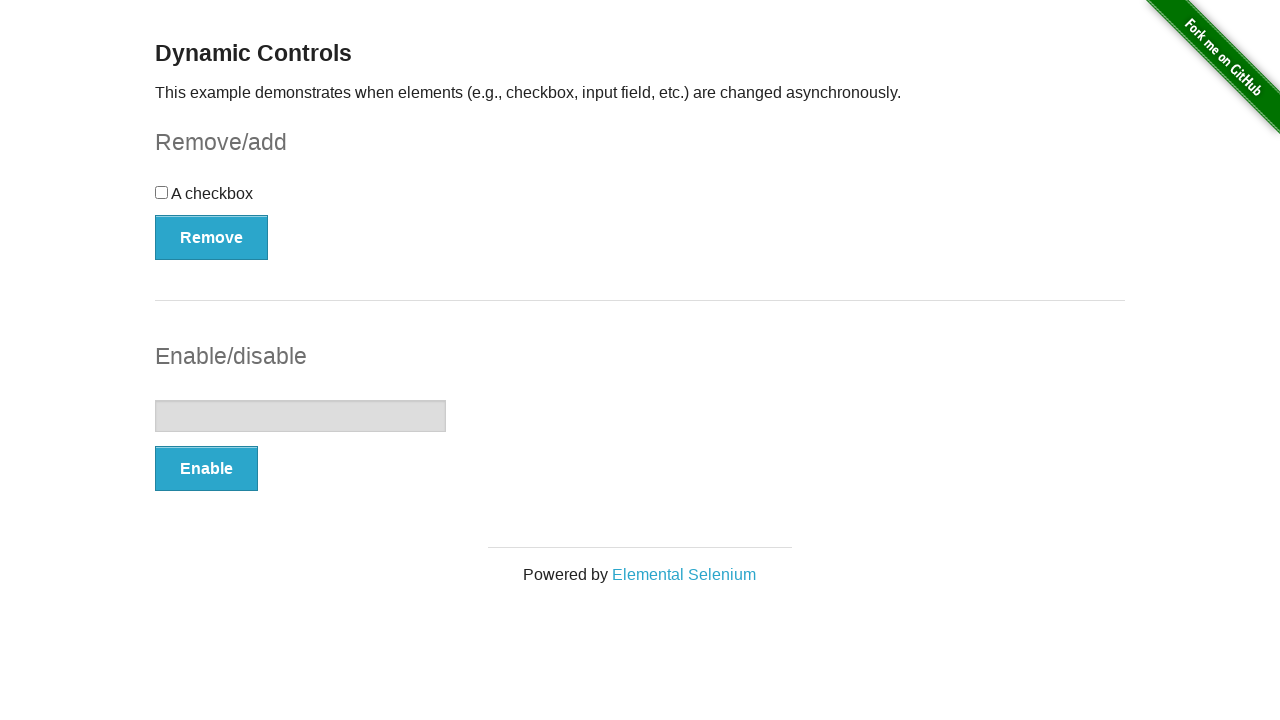

Navigated to dynamic controls page
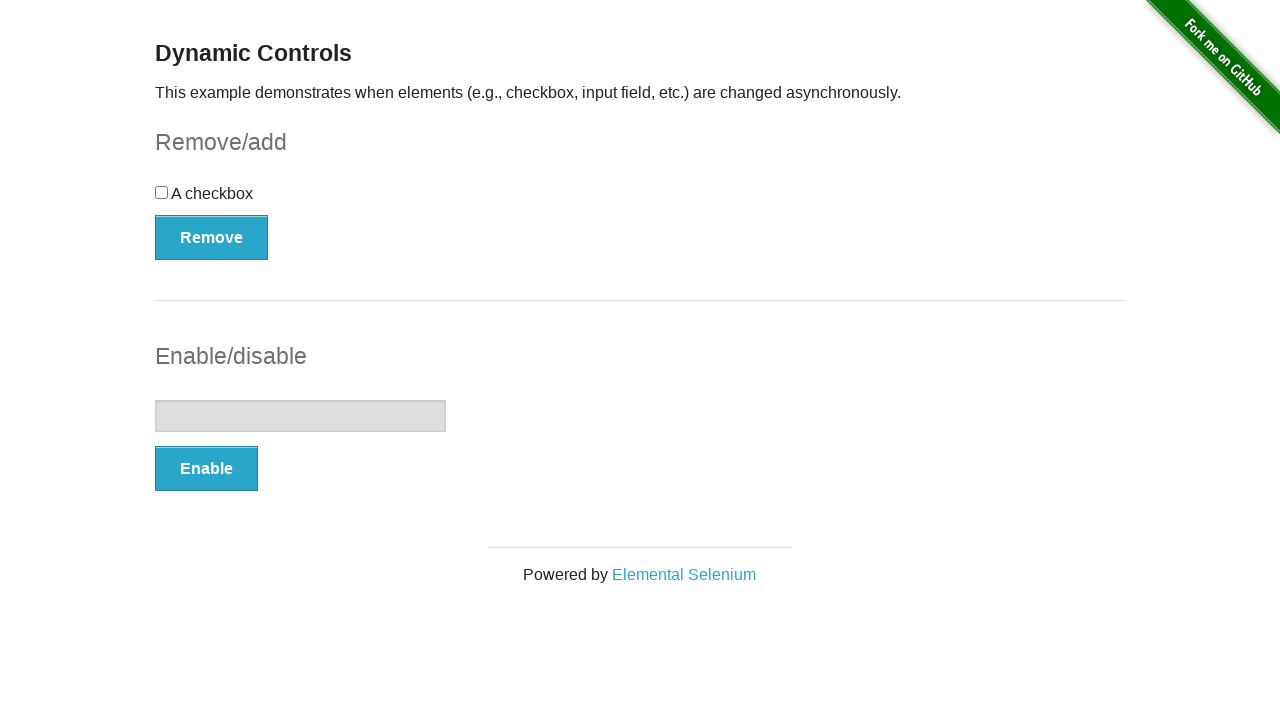

Clicked remove button for checkbox at (212, 237) on #checkbox-example>button
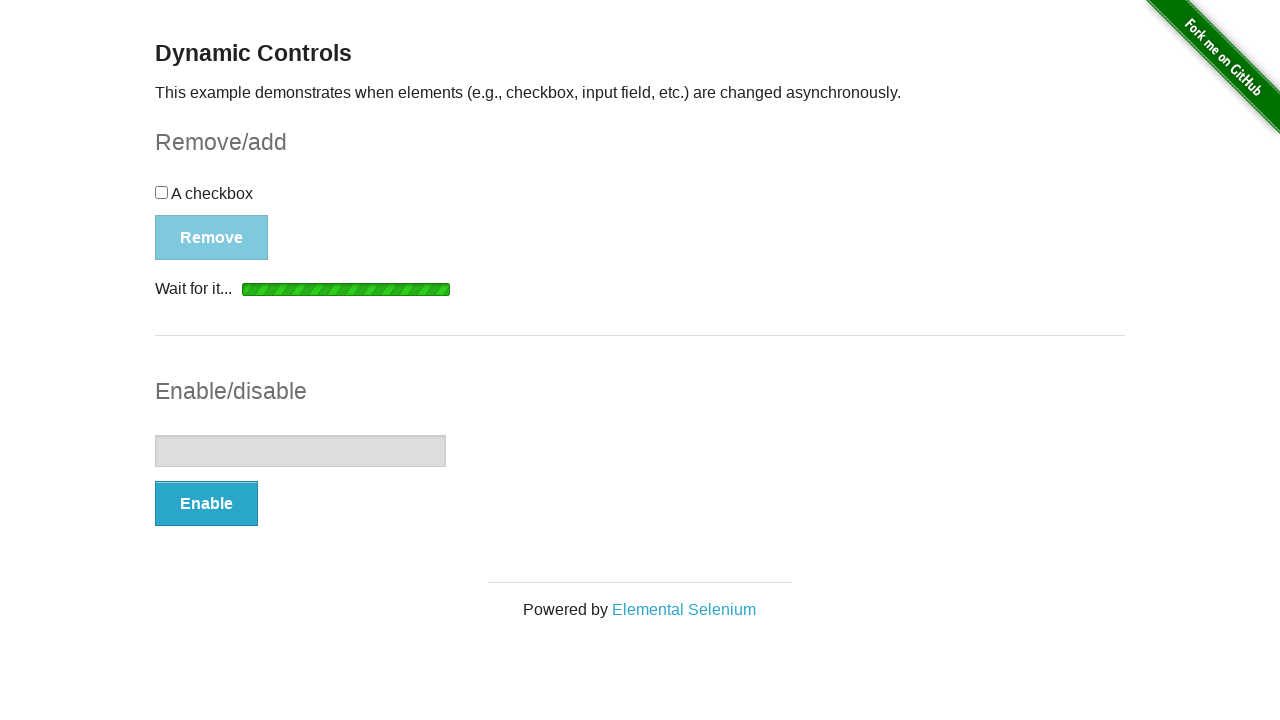

Success message element loaded
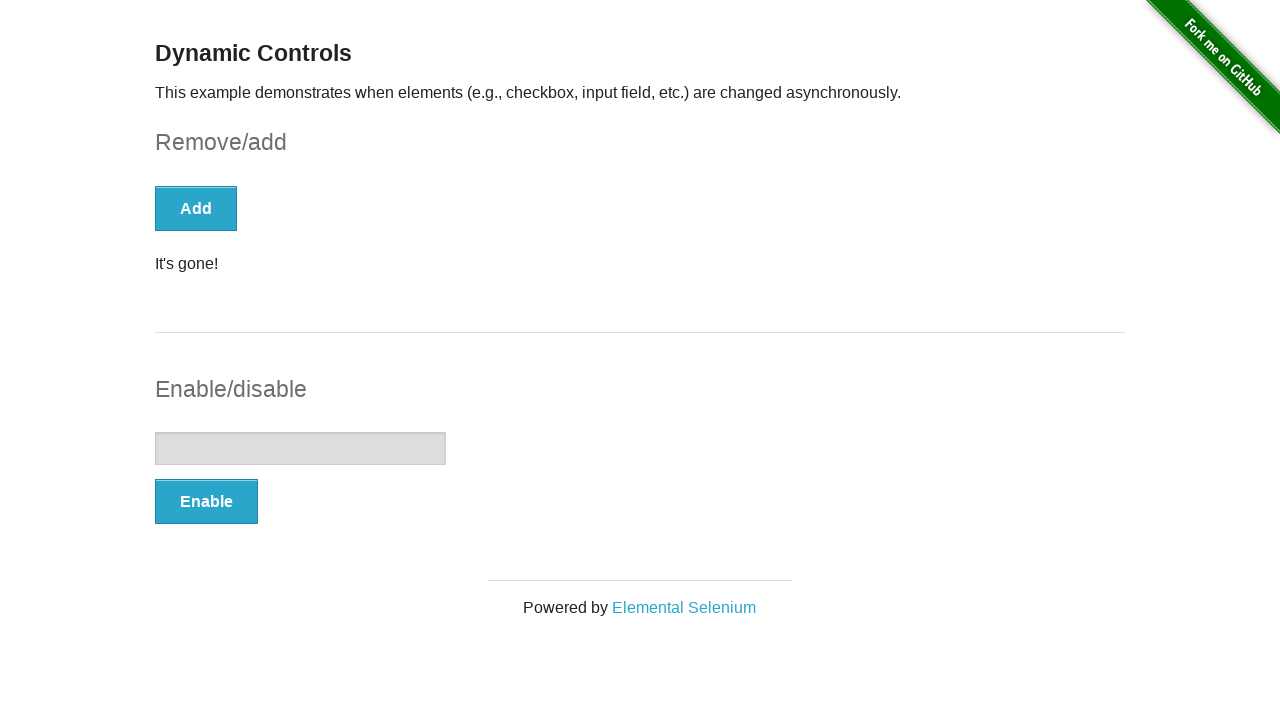

Verified success message displays 'It's gone!'
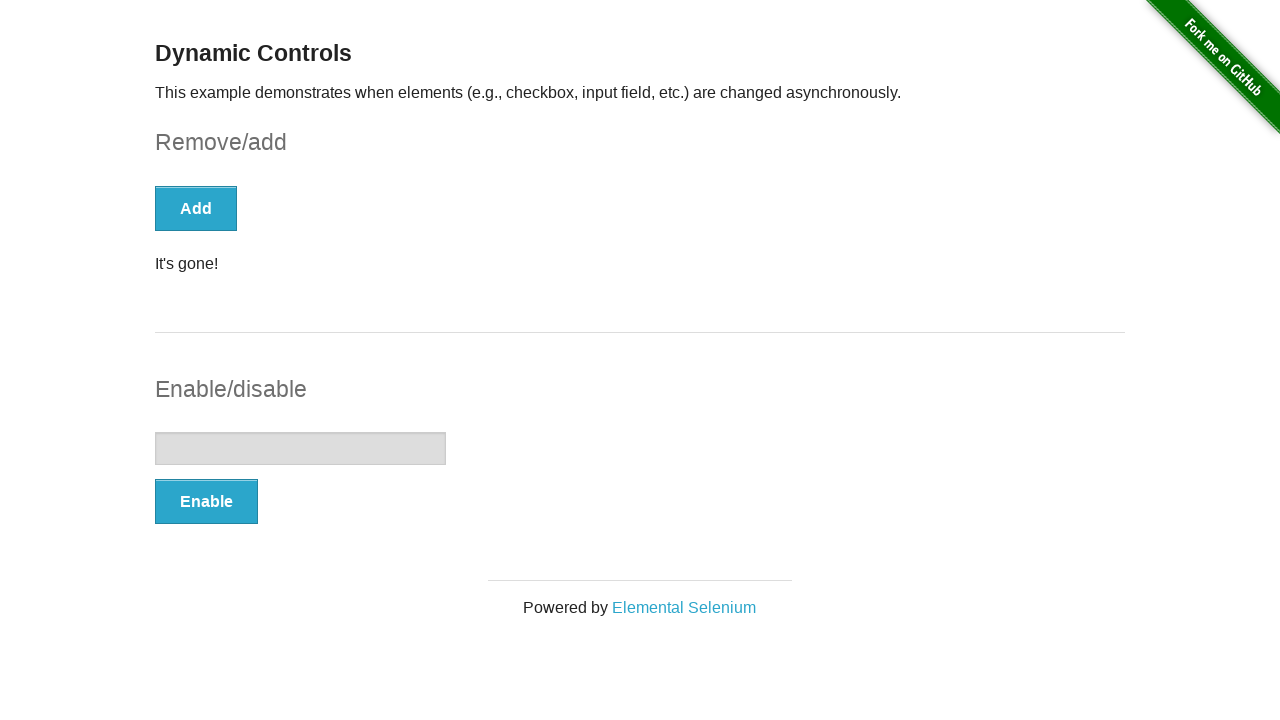

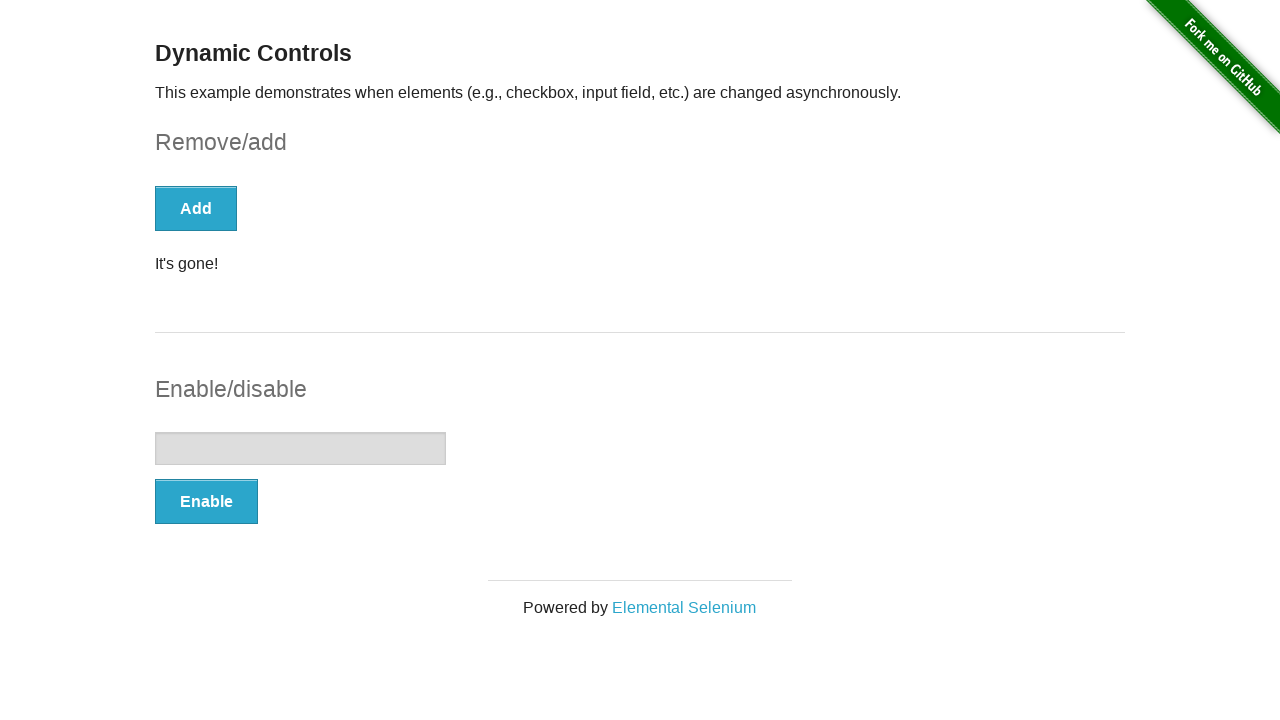